Navigates to Selenium website and performs a right-click context menu action on the Downloads link

Starting URL: https://www.selenium.dev/

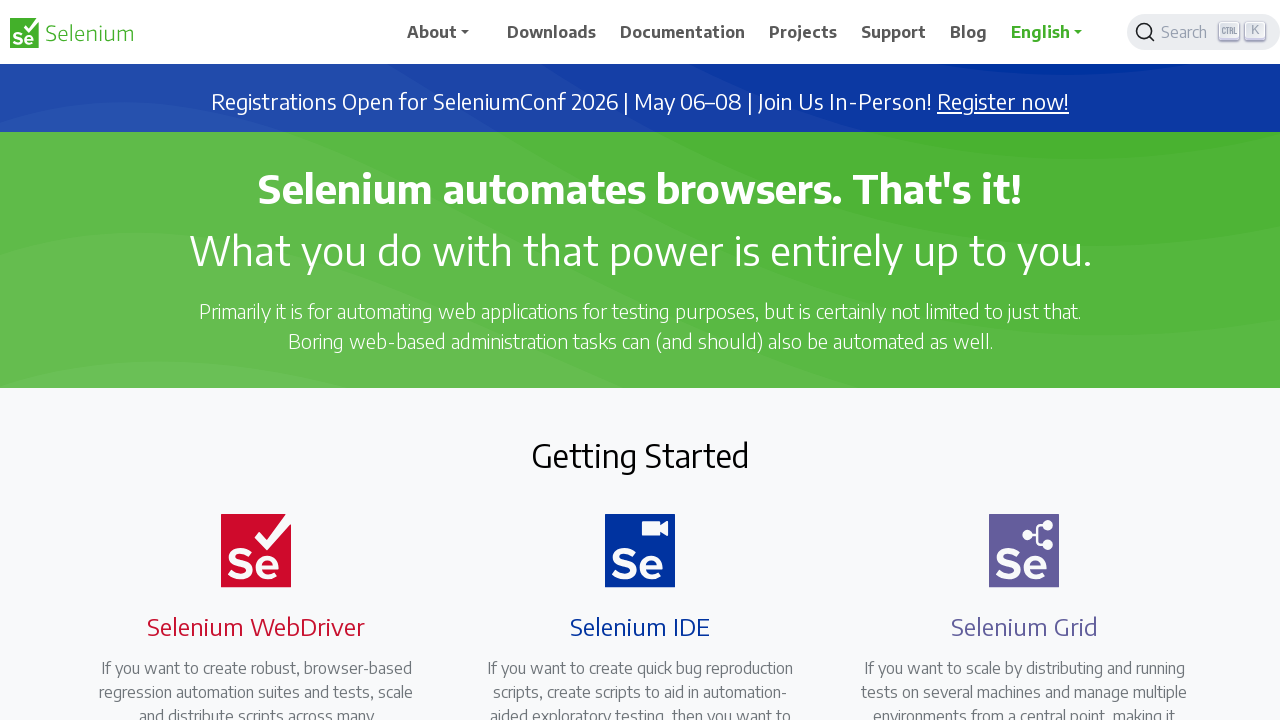

Located the Downloads link element
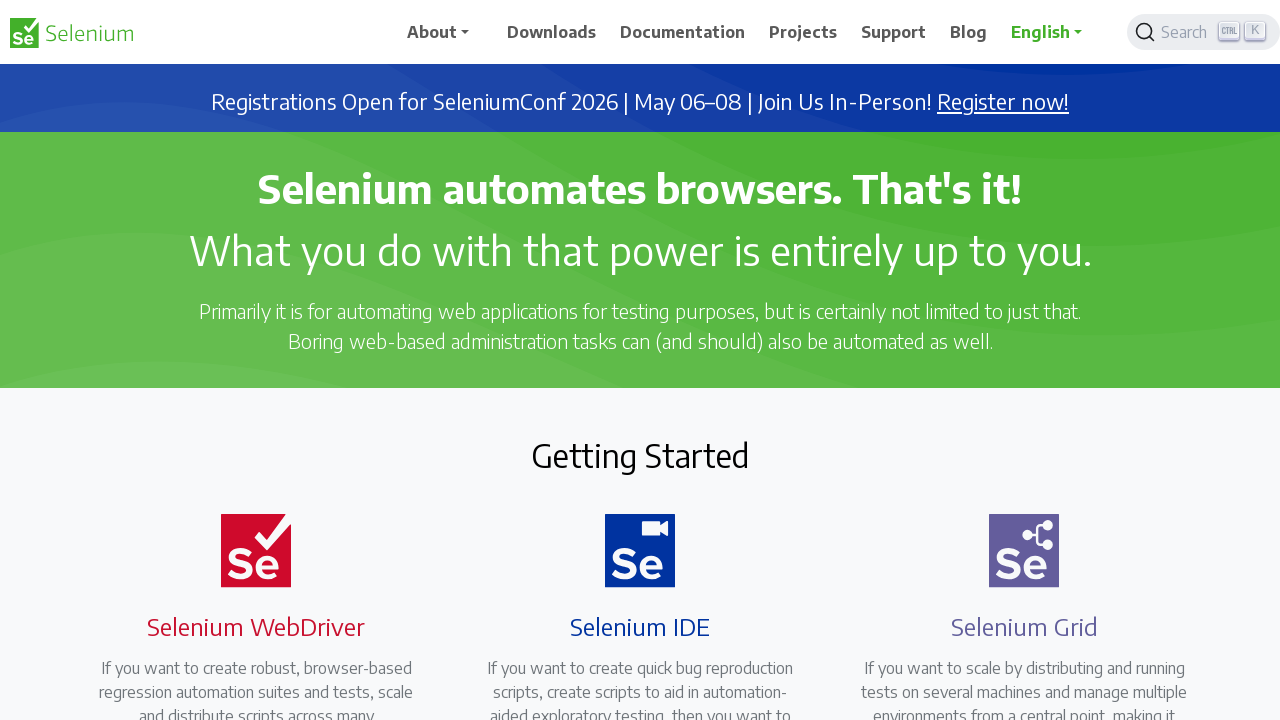

Performed right-click context menu action on the Downloads link at (552, 32) on xpath=//span[text()='Downloads']
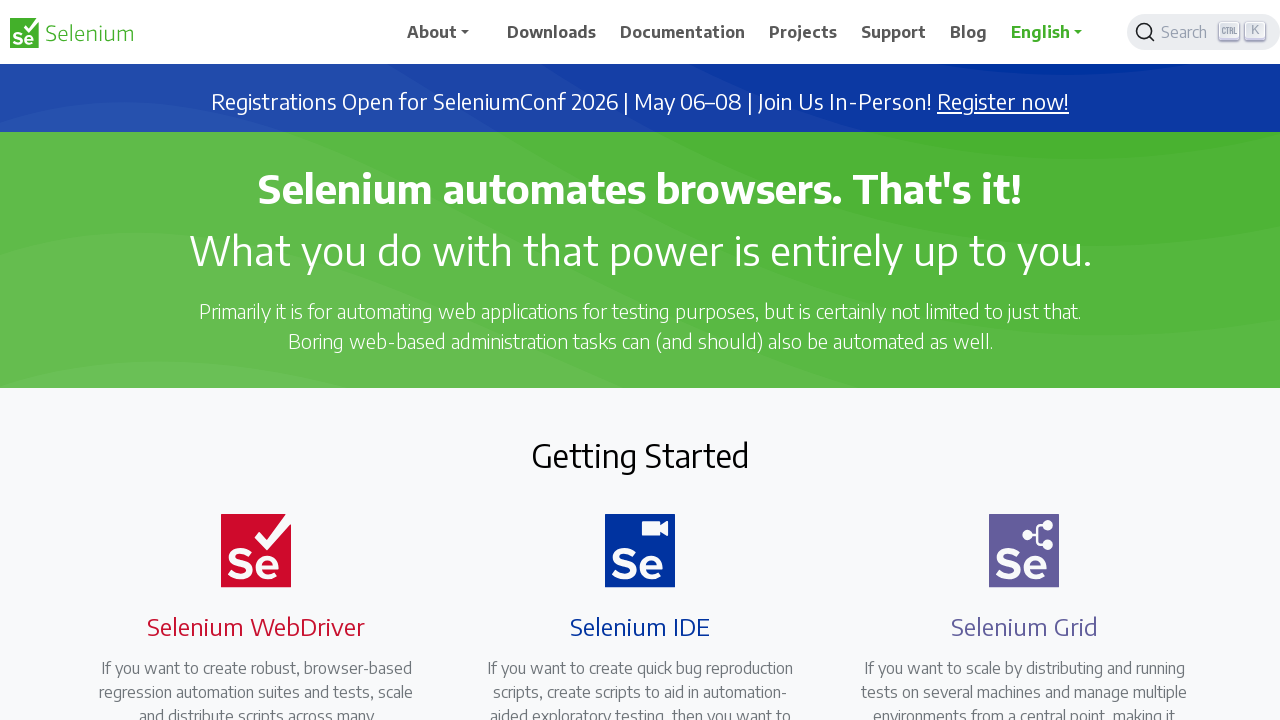

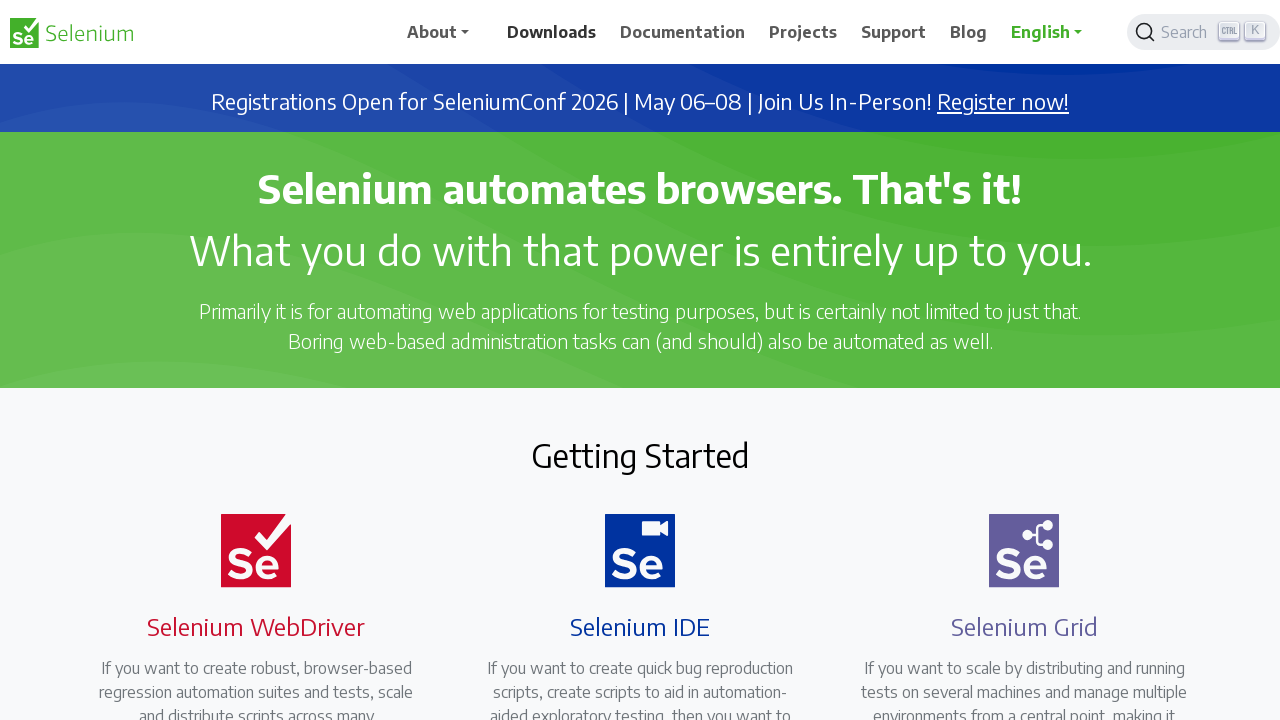